Tests table interaction by selecting checkboxes for specific products (Smartwatch and Wireless Earbuds) in a product table and verifying their checked states

Starting URL: https://testautomationpractice.blogspot.com/

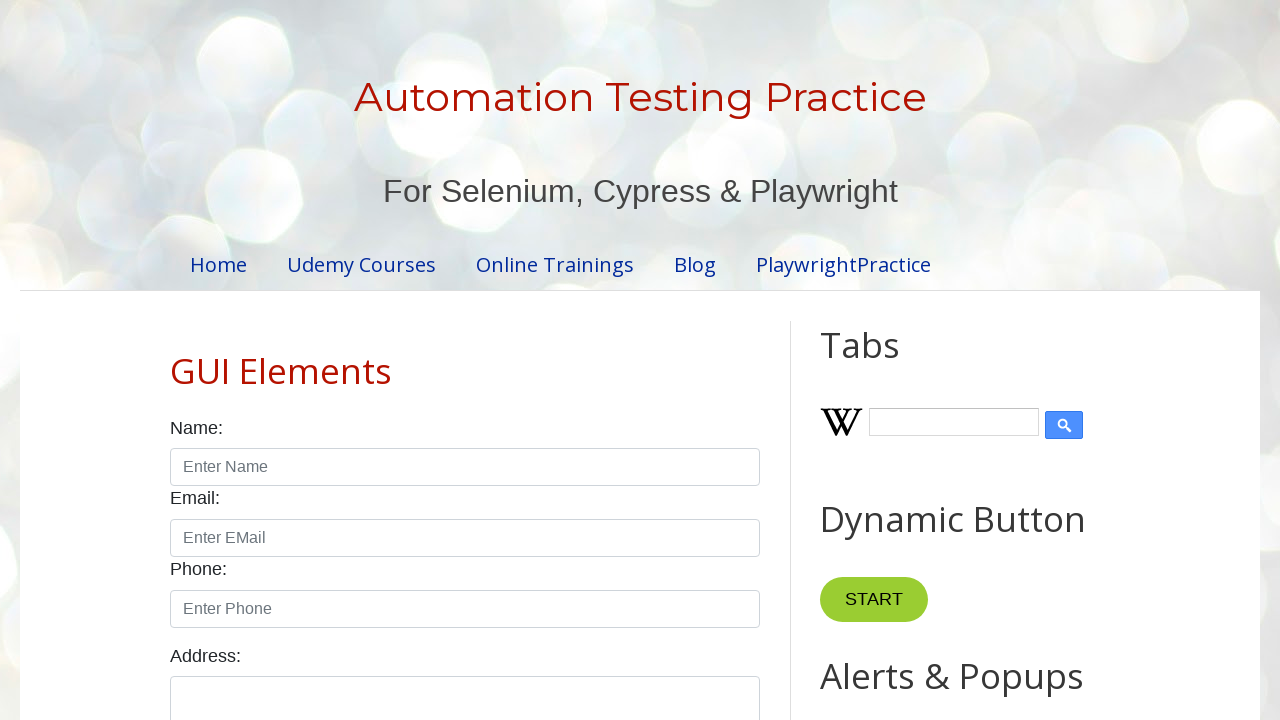

Located product table rows in #productTable tbody
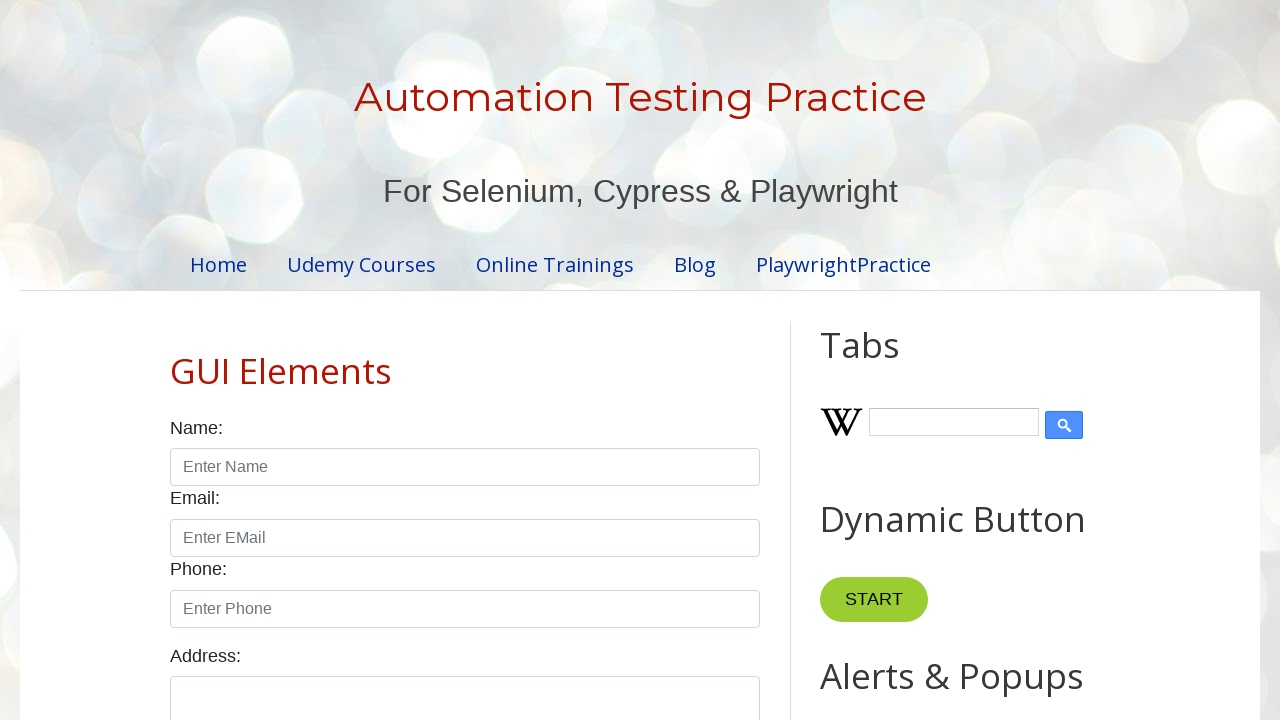

Checked the Smartwatch product checkbox at (651, 361) on #productTable >> tbody tr >> internal:has="td" >> internal:has-text="Smartwatch"
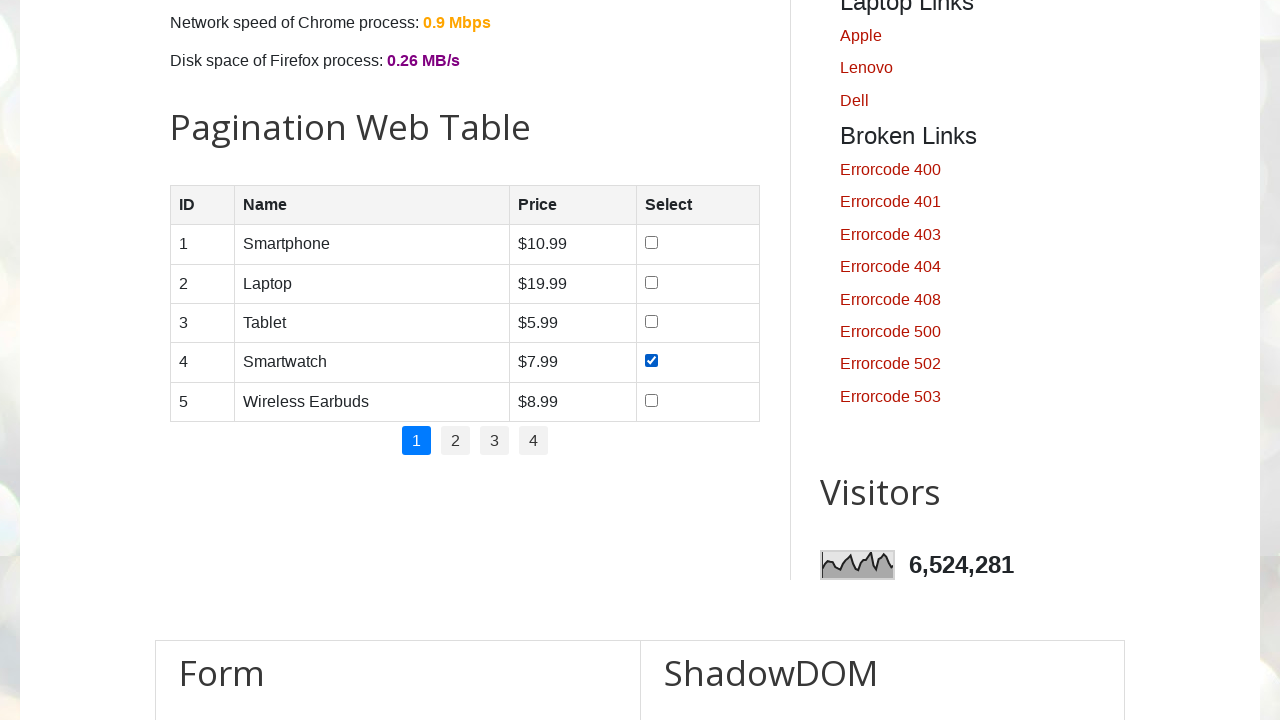

Checked the Wireless Earbuds product checkbox at (651, 400) on #productTable >> tbody tr >> internal:has="td" >> internal:has-text="Wireless Ea
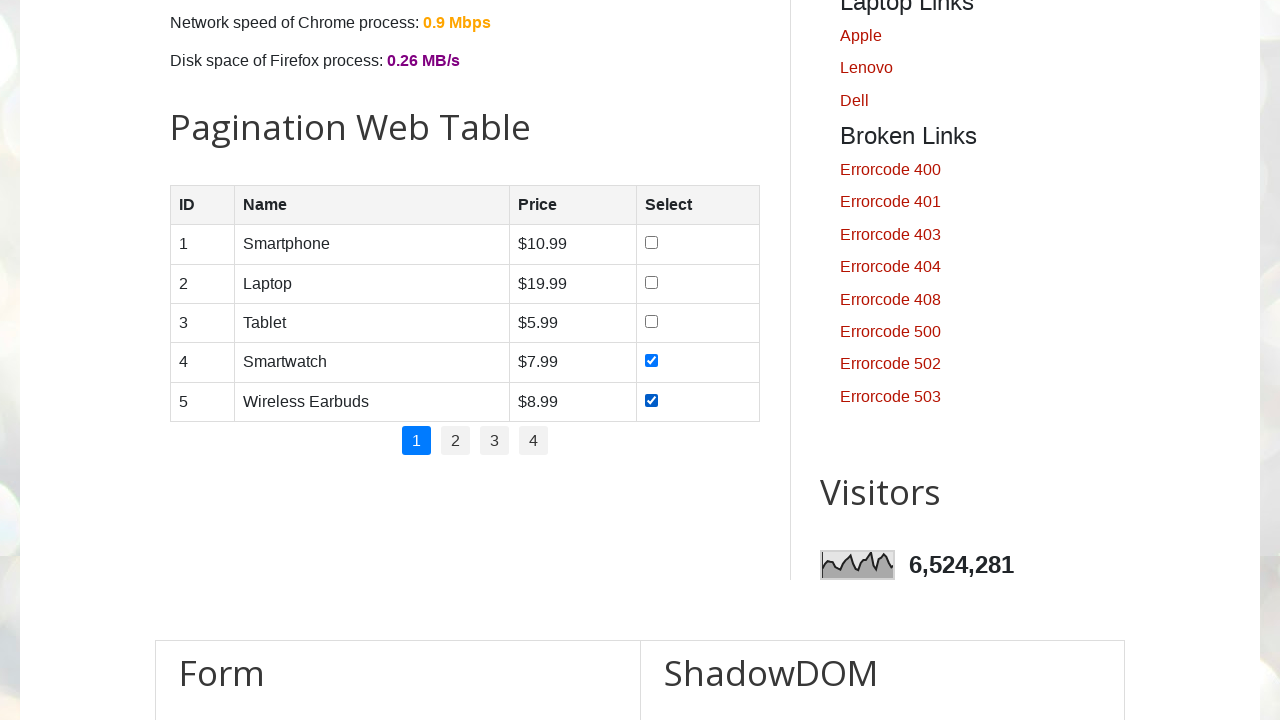

Verified that Wireless Earbuds checkbox is checked
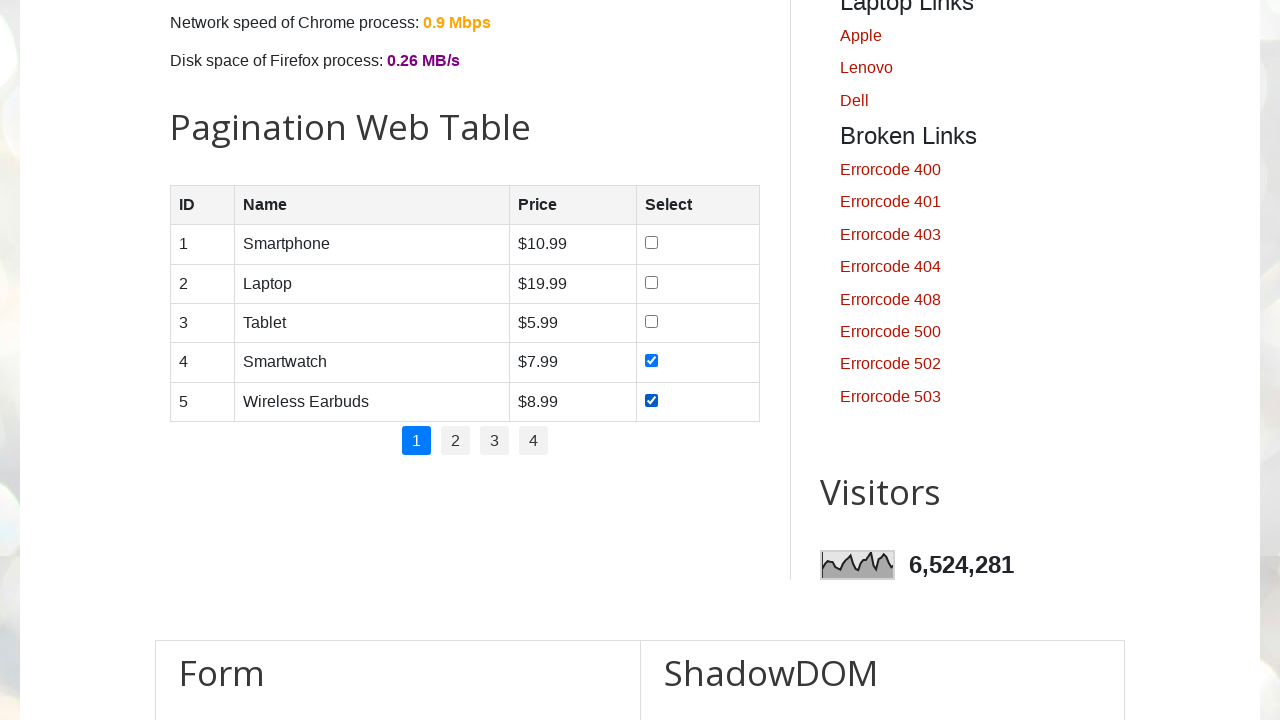

Verified that Smartphone checkbox is not checked
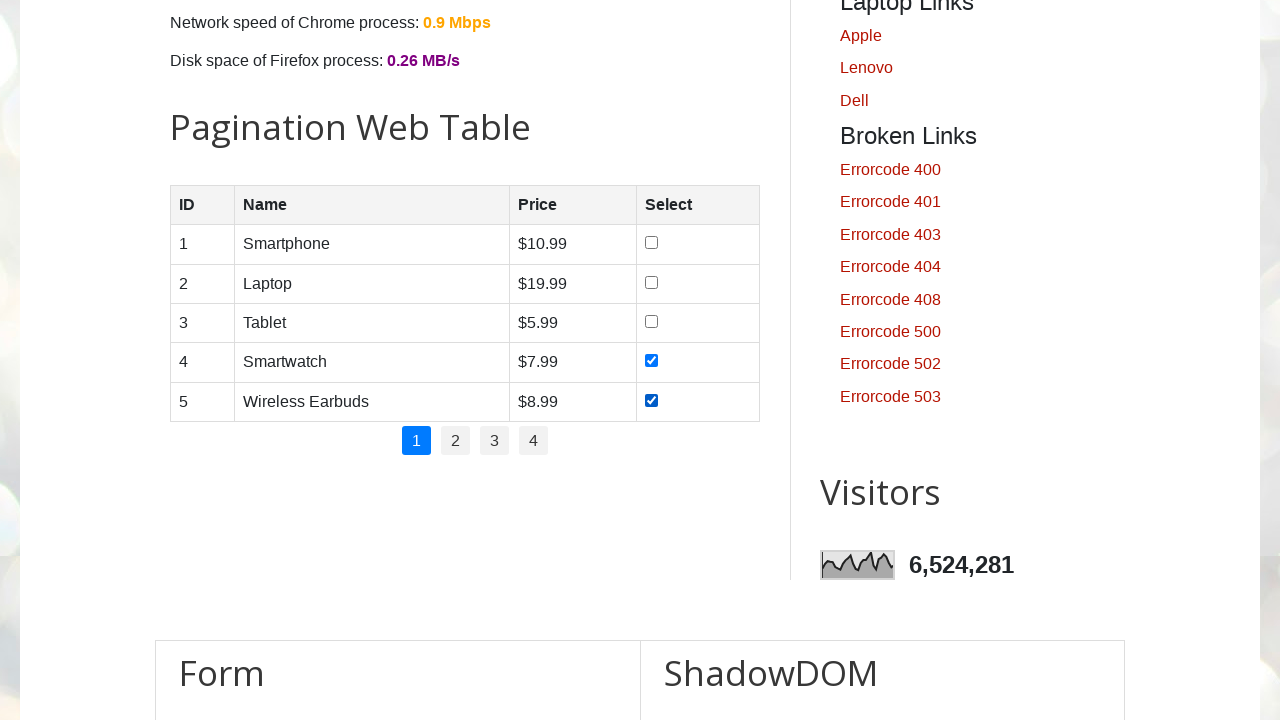

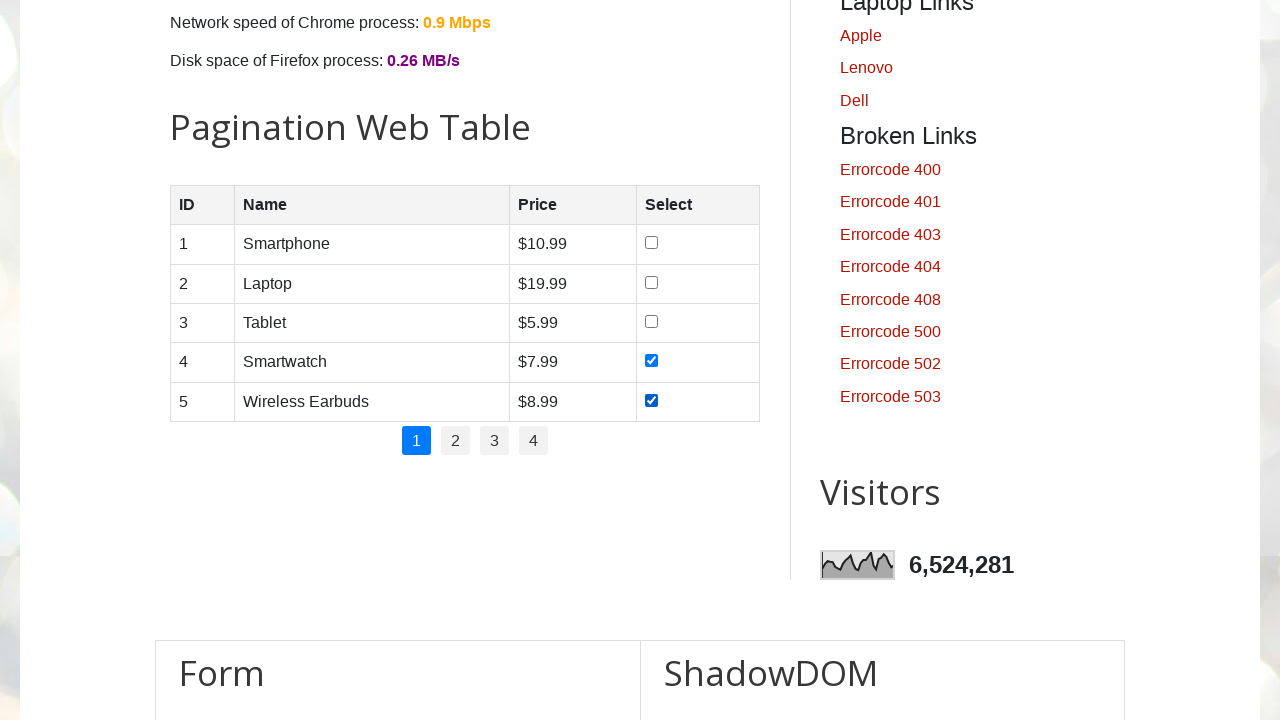